Tests keyboard functionality in text comparison tool by demonstrating copy-paste operations, special keys like space and semicolon, arrow navigation, and text deletion using backspace and delete keys

Starting URL: https://text-compare.com/

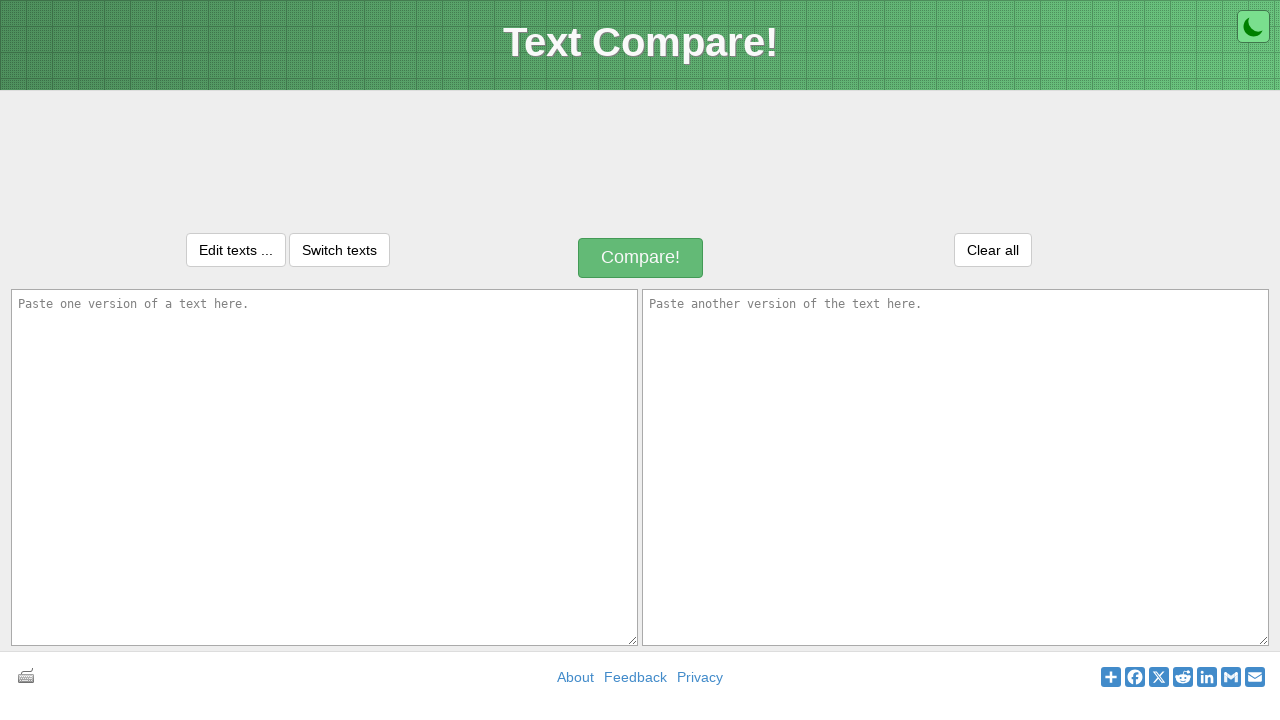

Located first text box element
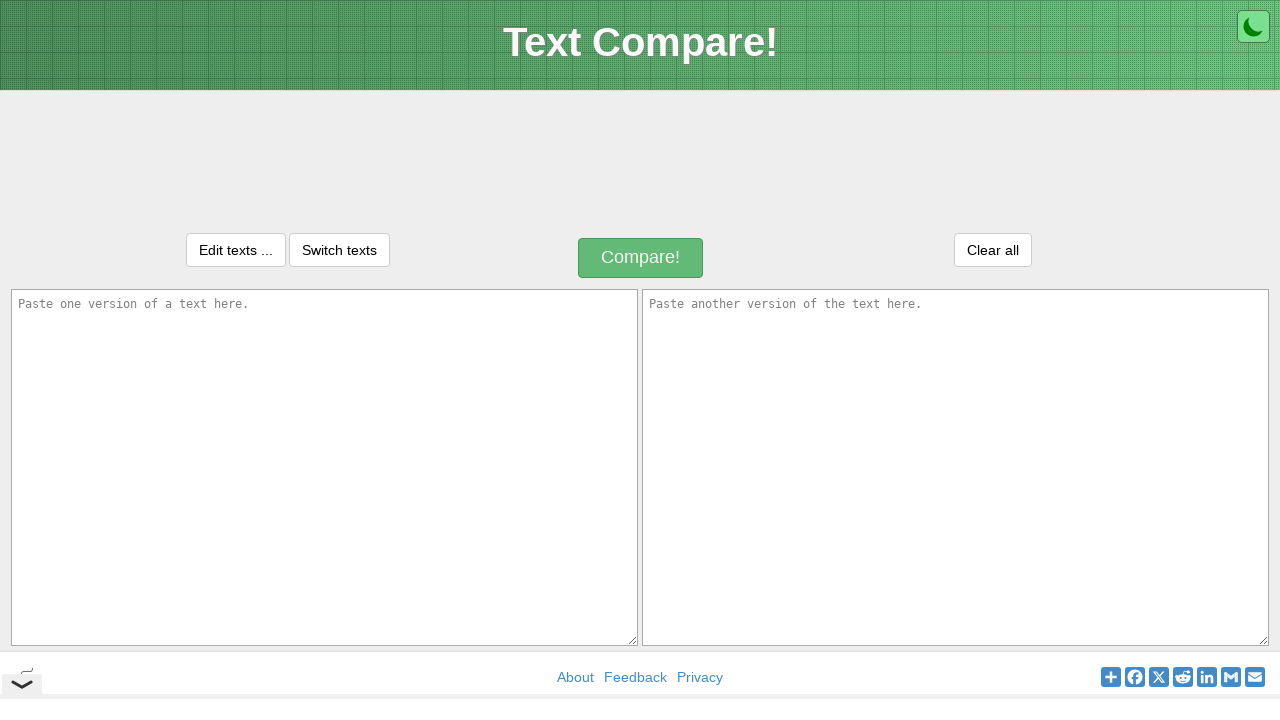

Located second text box element
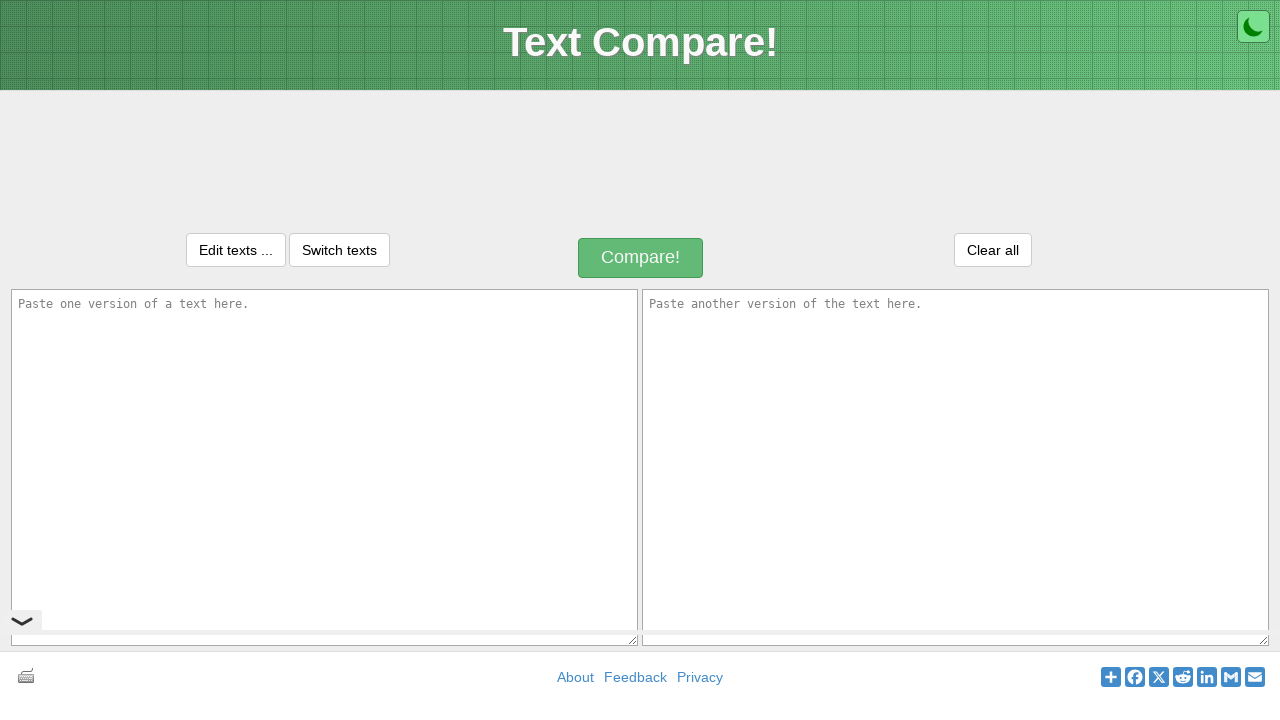

Typed 'Tanuja' in first text box on #inputText1
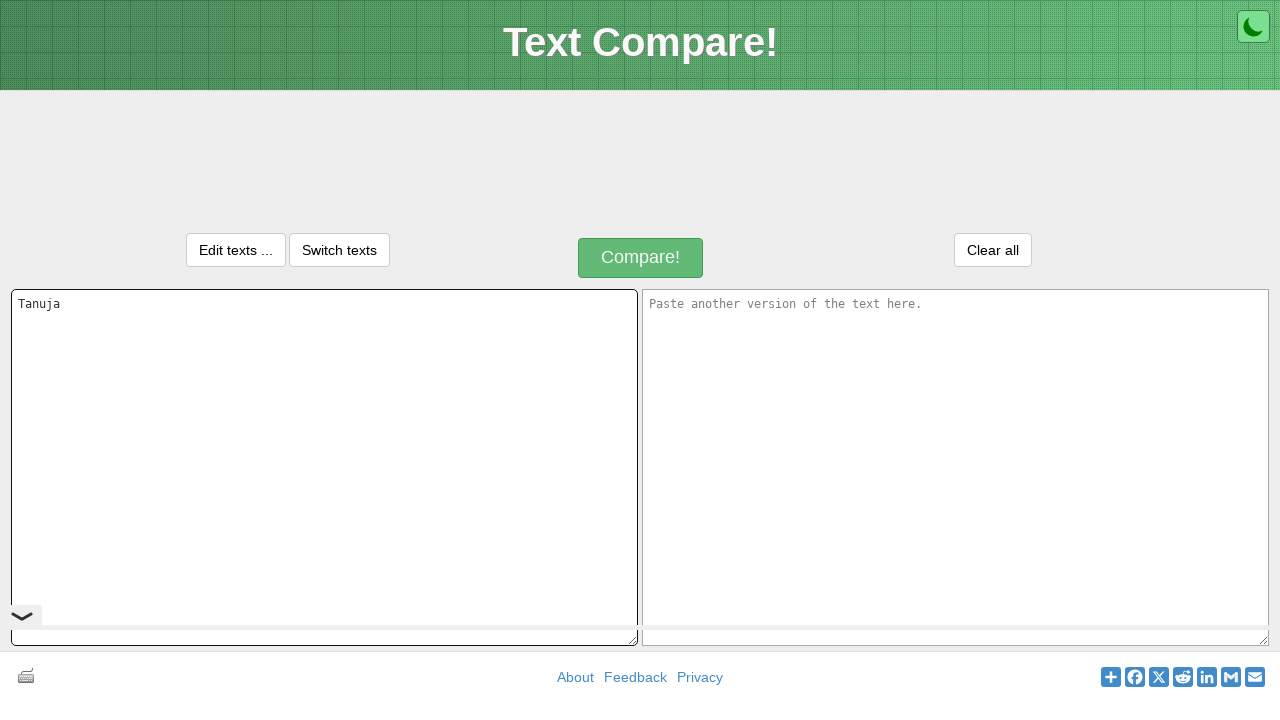

Selected all text in first box using Ctrl+A on #inputText1
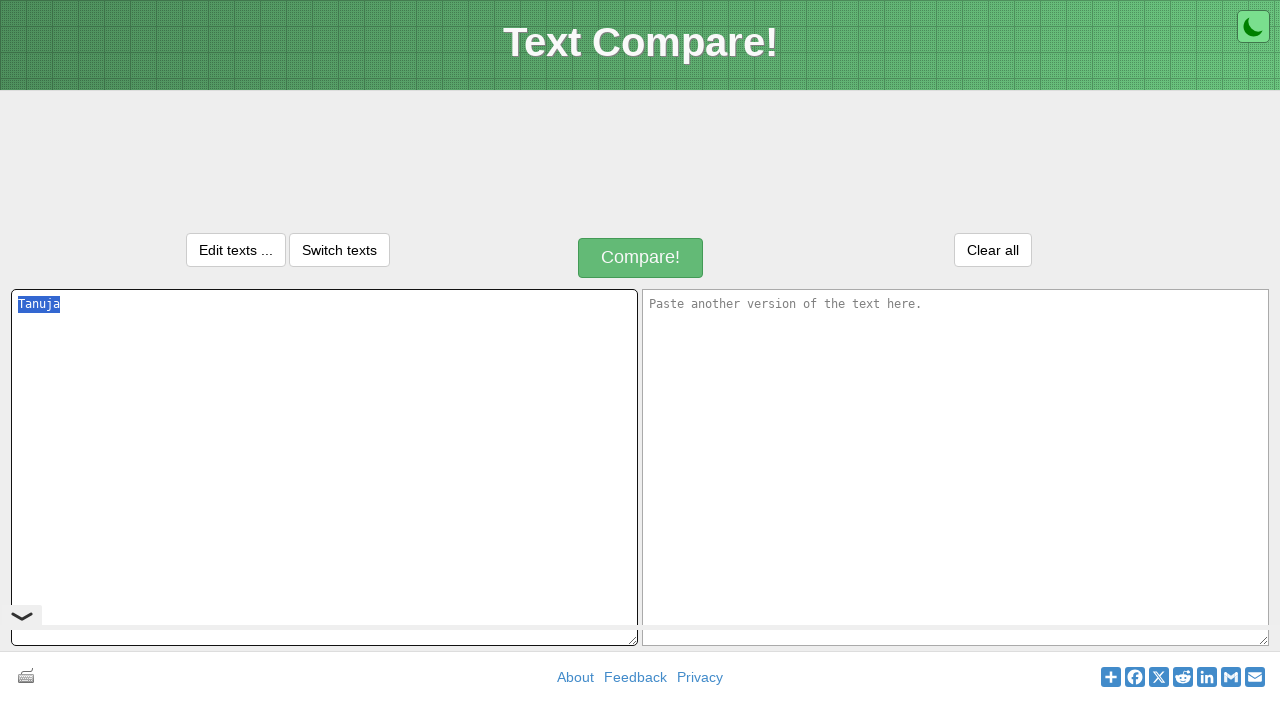

Copied selected text using Ctrl+C on #inputText1
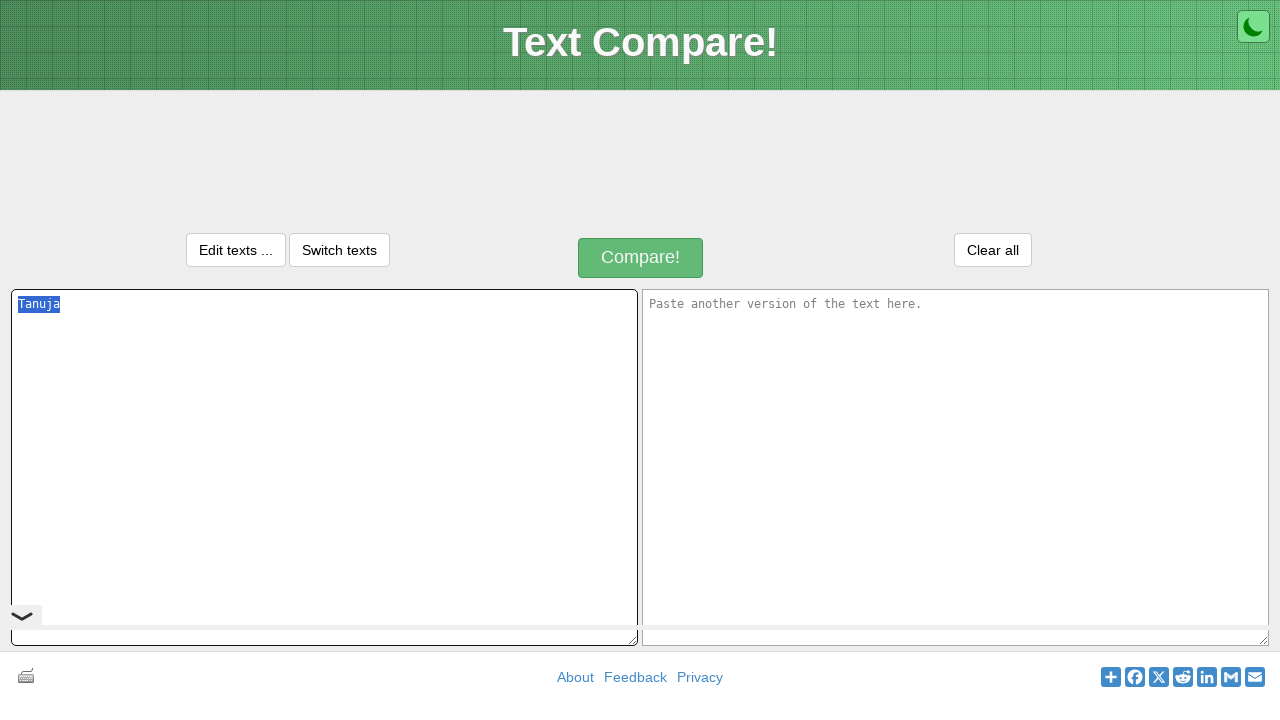

Pasted copied text into second box using Ctrl+V on #inputText2
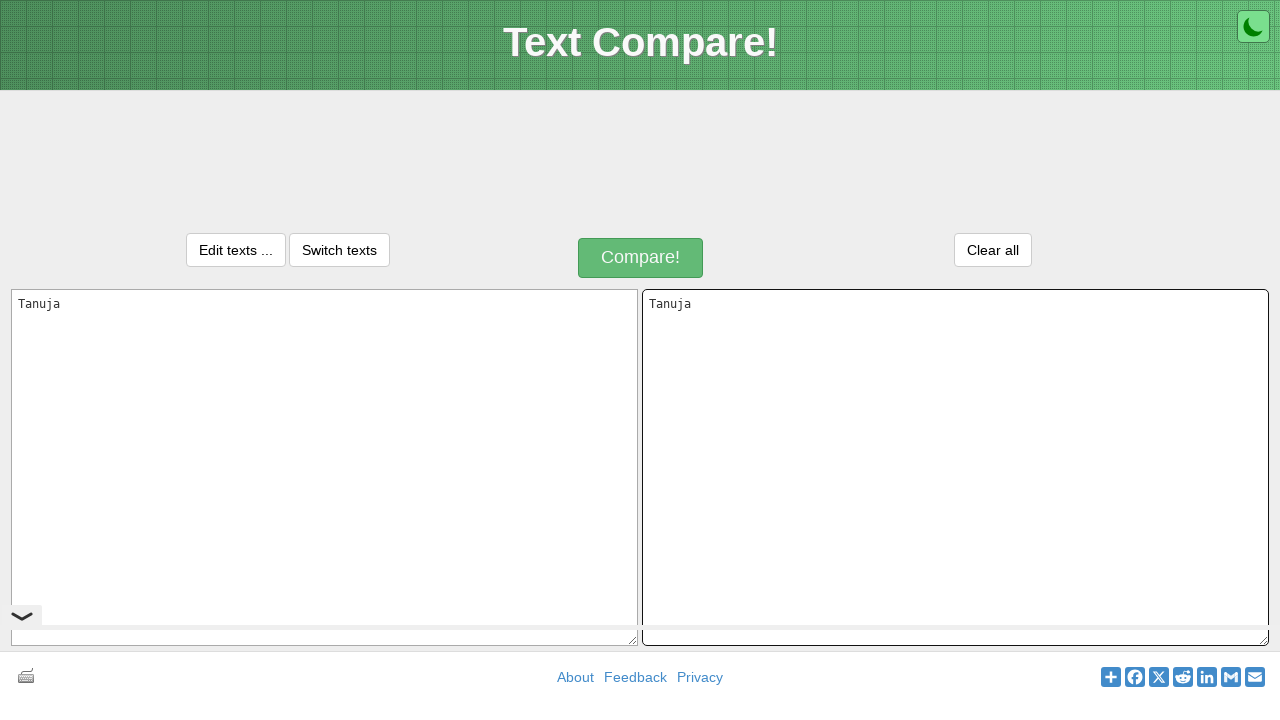

Pressed Enter to create new line in first box on #inputText1
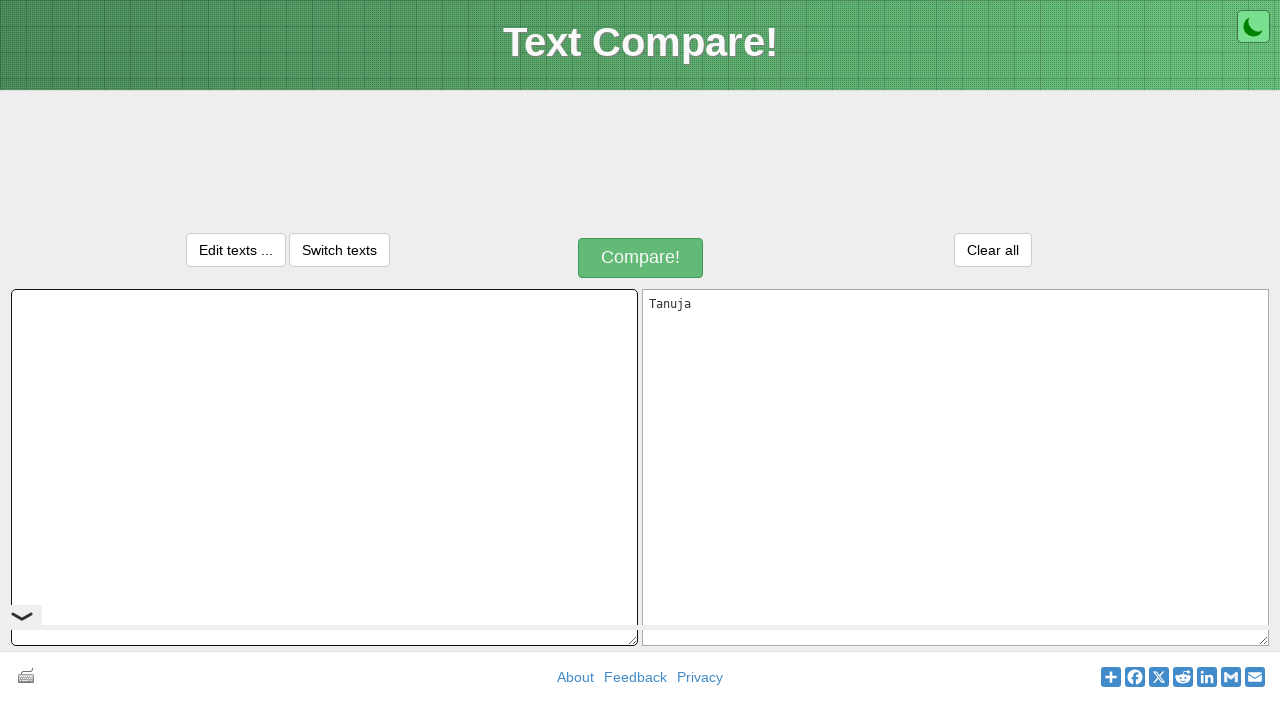

Typed 'New Nagole colony;' with spaces and semicolon on #inputText1
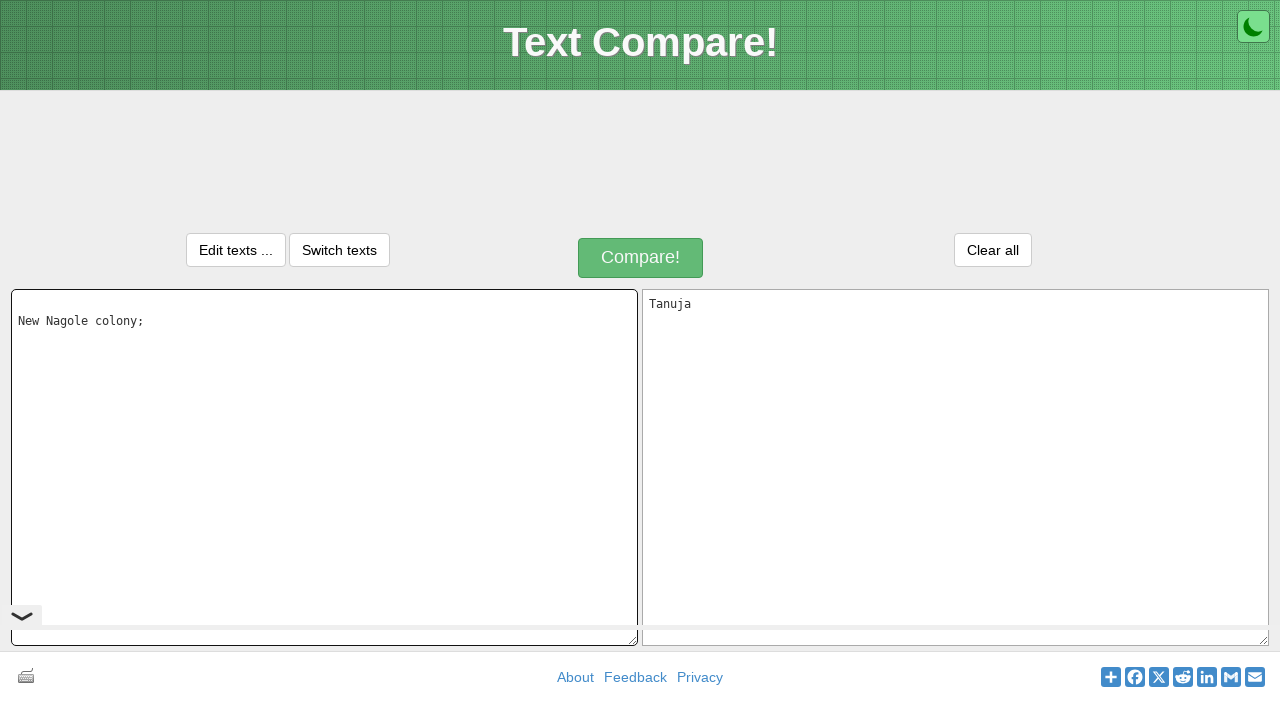

Pressed Enter again to create another new line on #inputText1
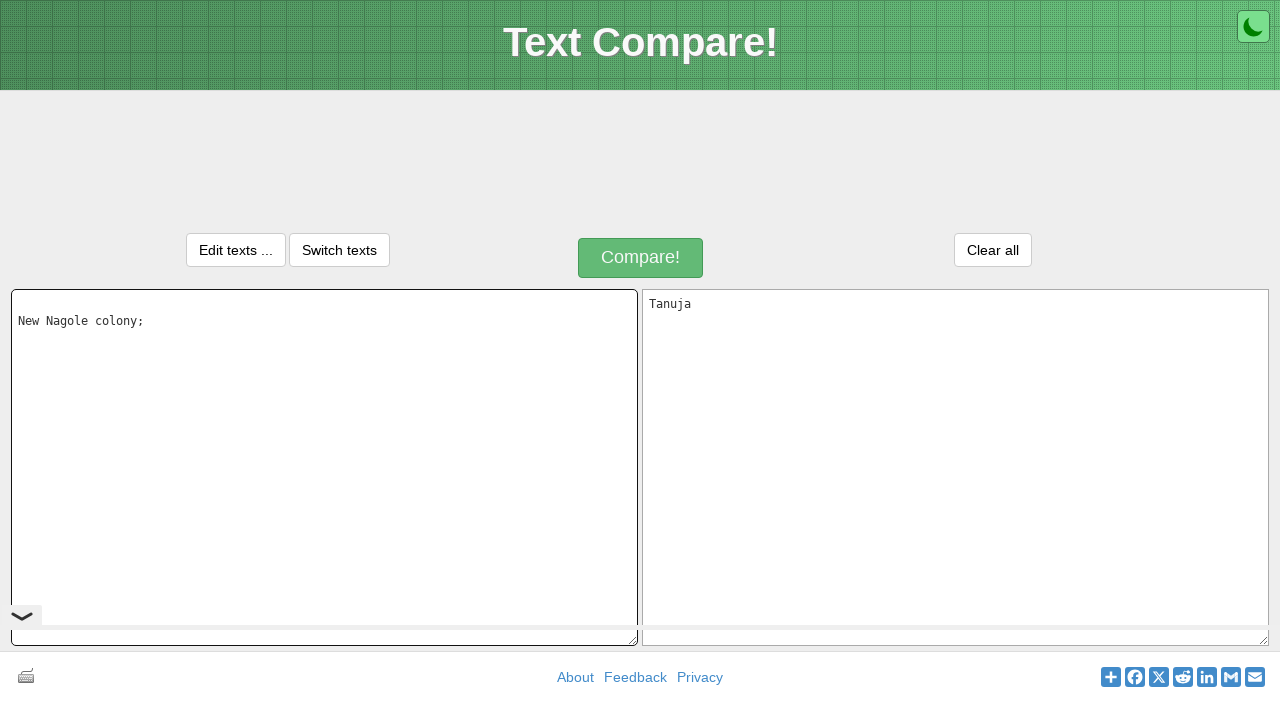

Typed 'Road Number 6' with numeric character on #inputText1
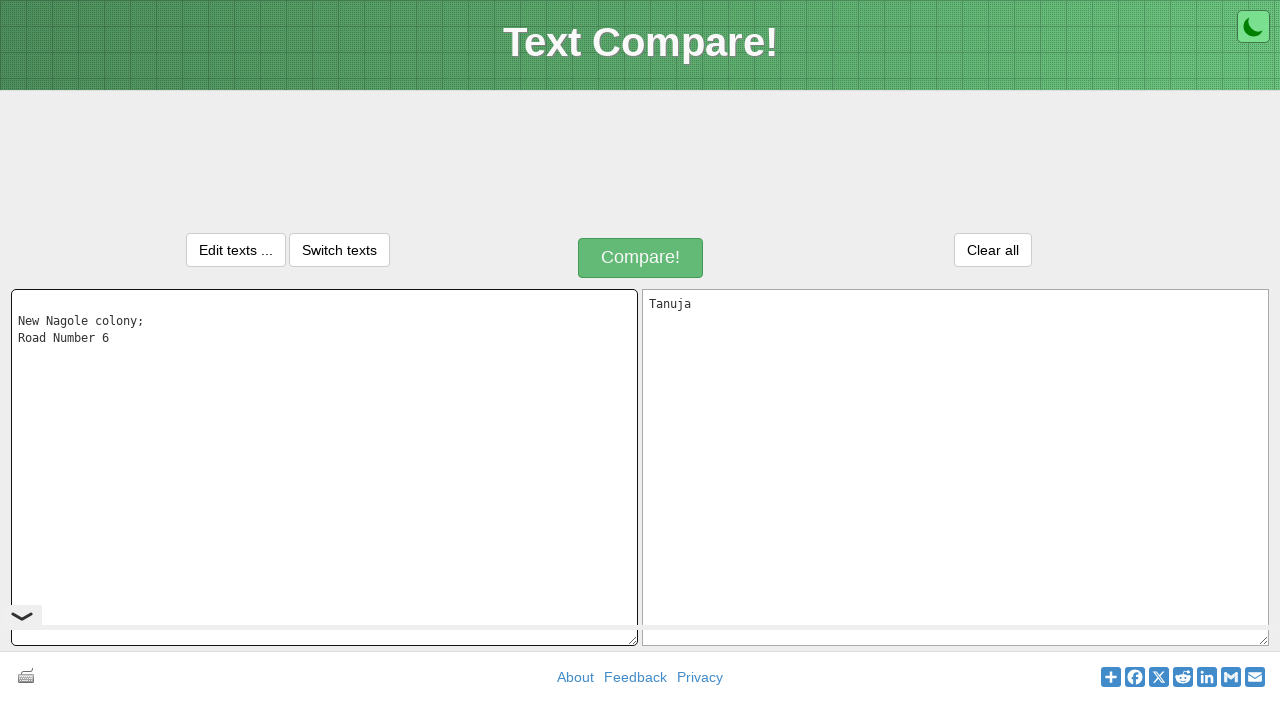

Pressed ArrowUp to navigate up in text on #inputText1
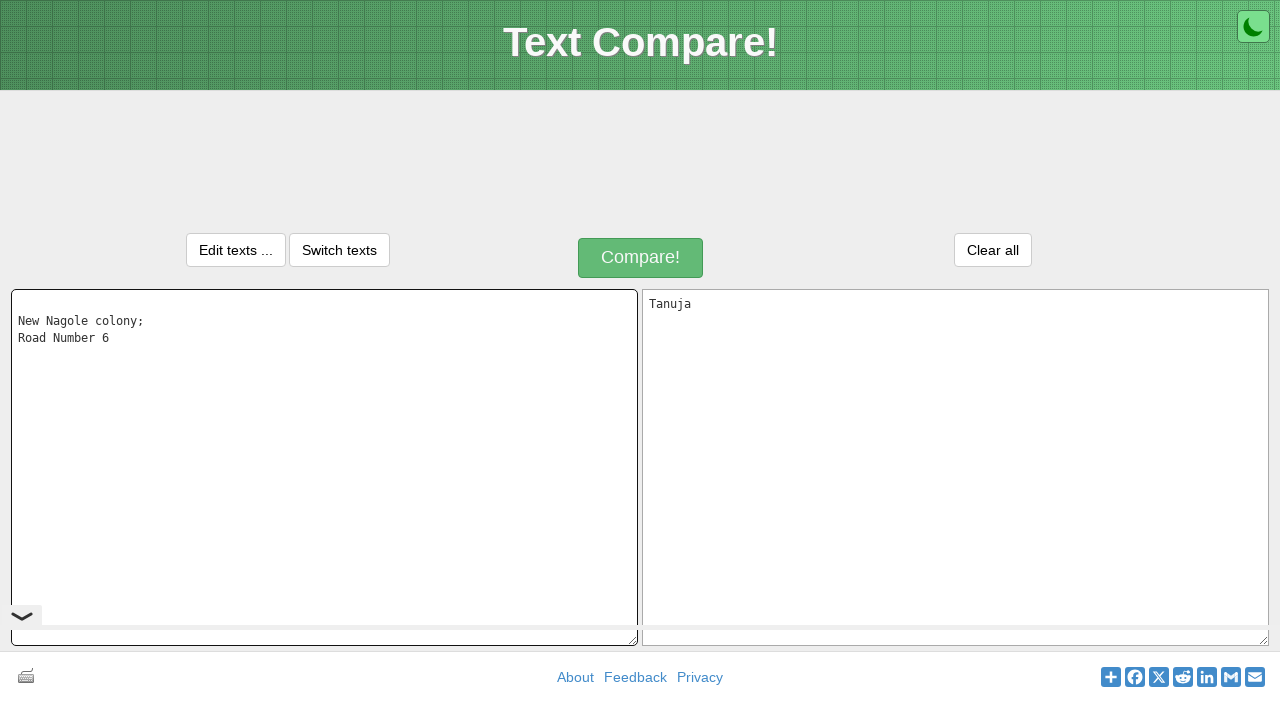

Pressed ArrowDown to navigate down in text on #inputText1
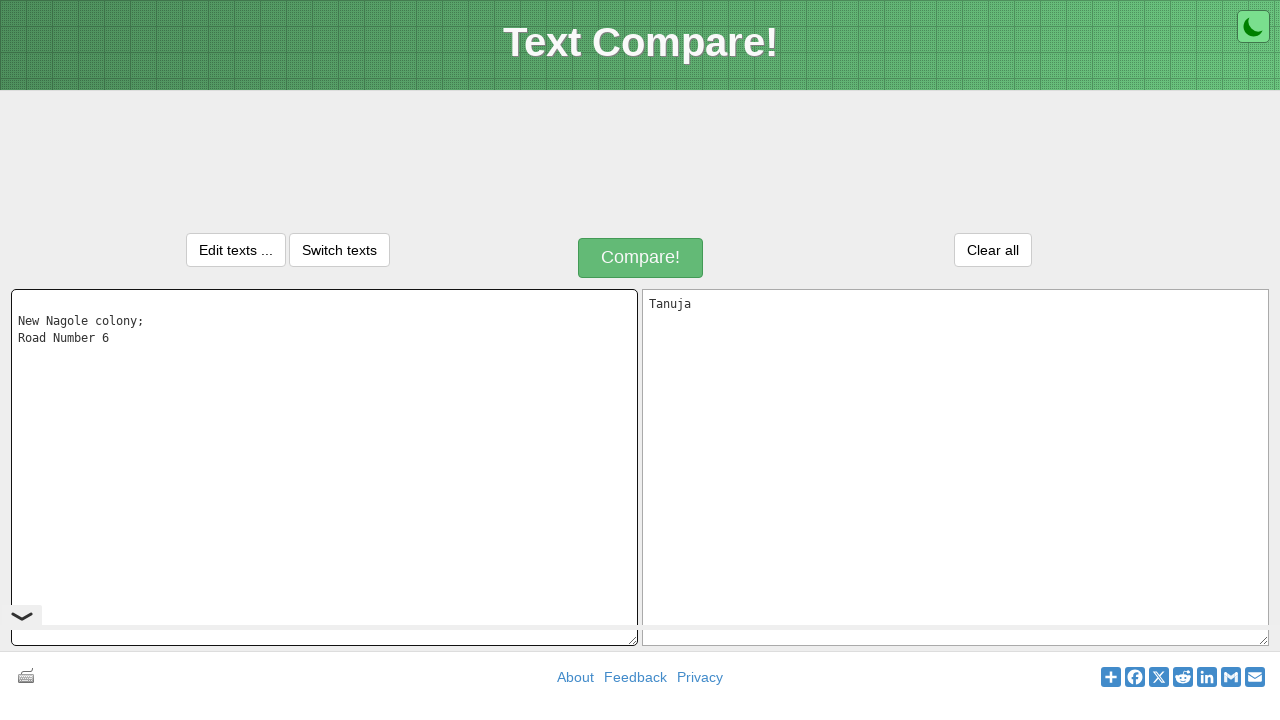

Pressed Enter to create new line after arrow navigation on #inputText1
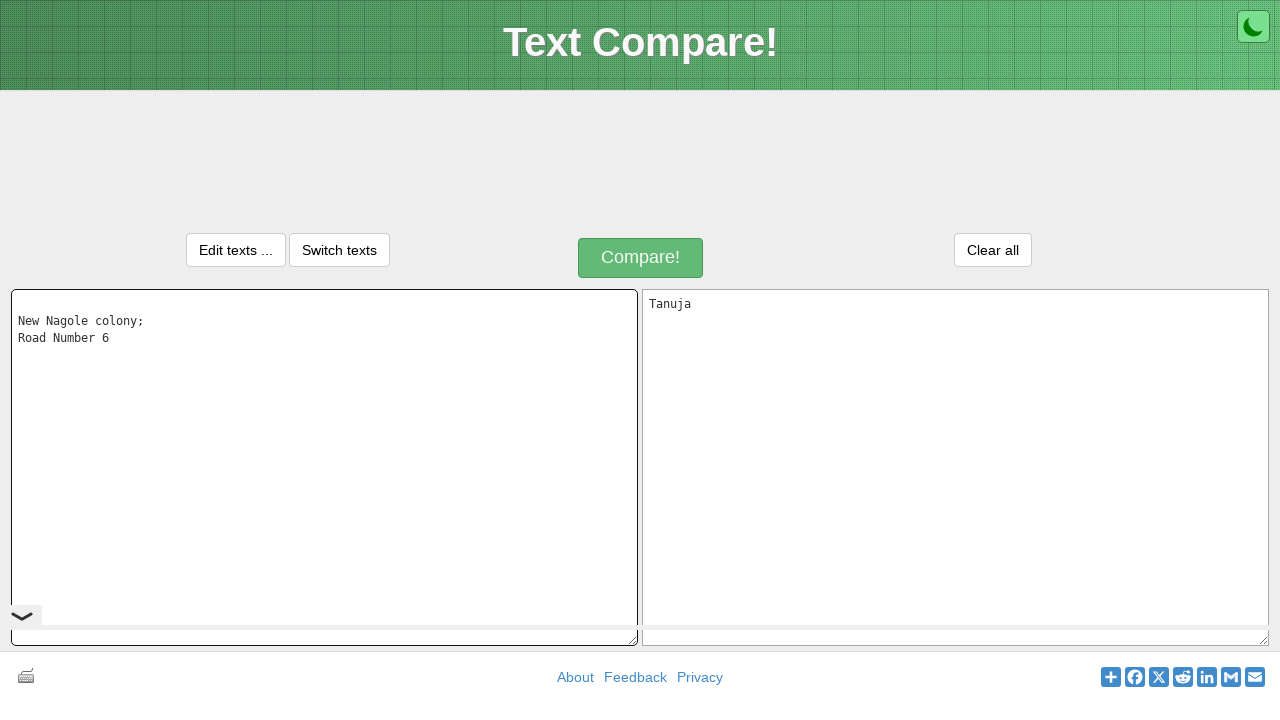

Typed 'back_space' text for backspace demonstration on #inputText1
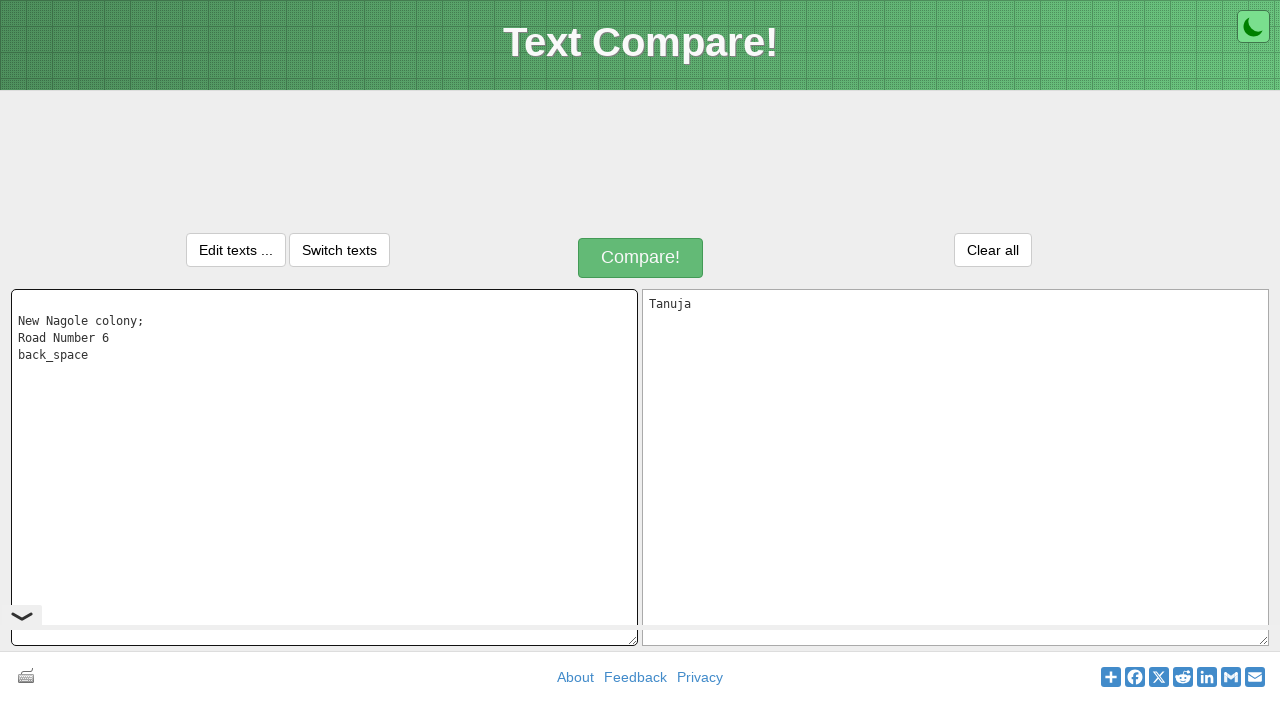

Pressed Backspace to delete last character on #inputText1
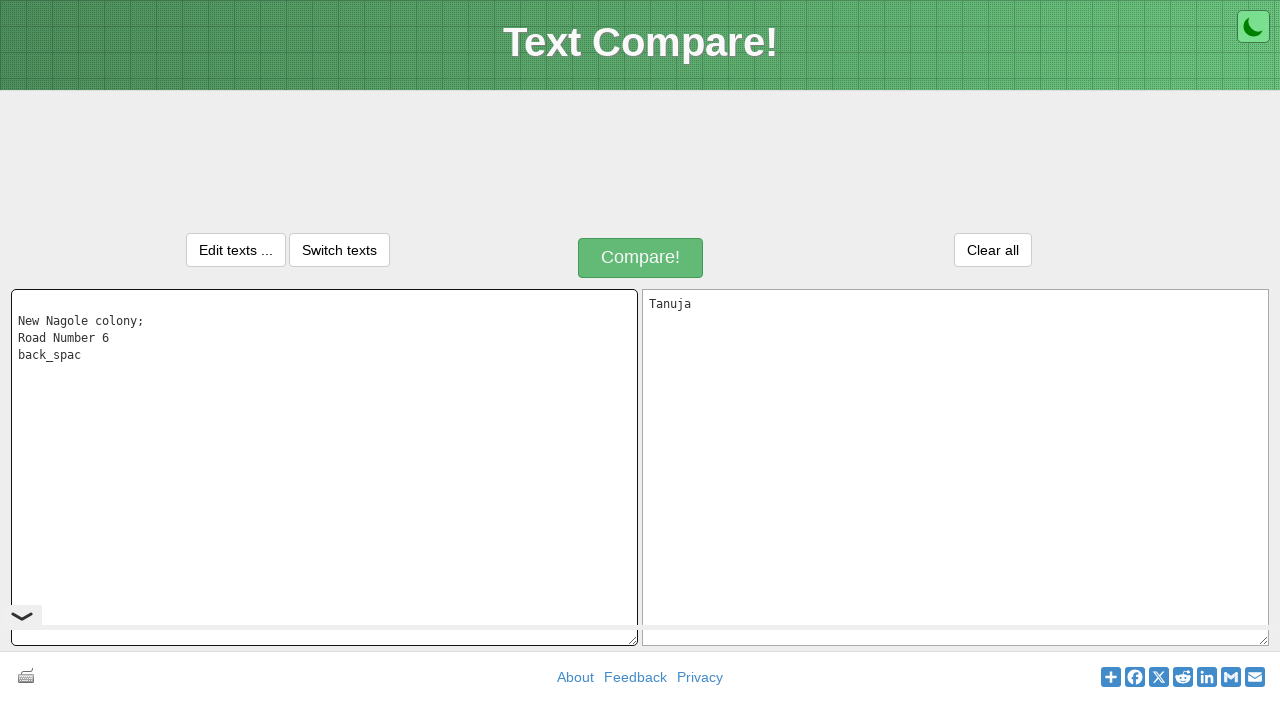

Pressed Enter to create new line after backspace on #inputText1
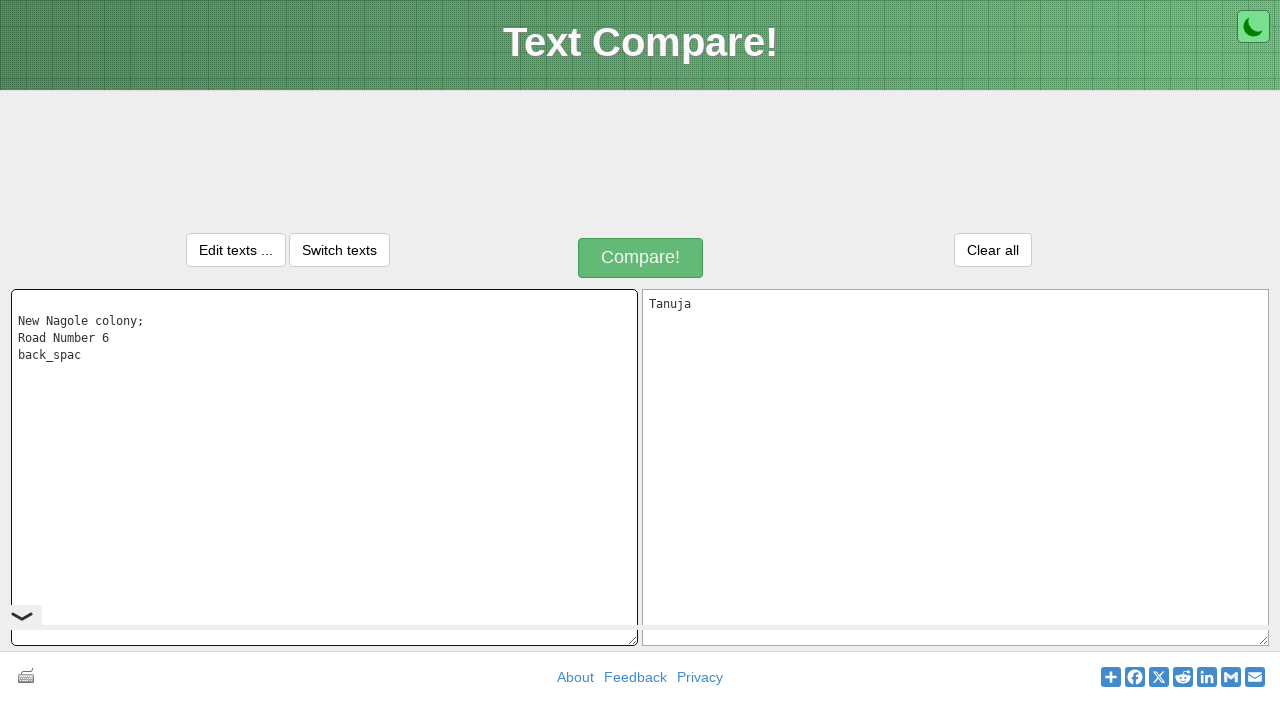

Typed 'deleting' text for delete key demonstration on #inputText1
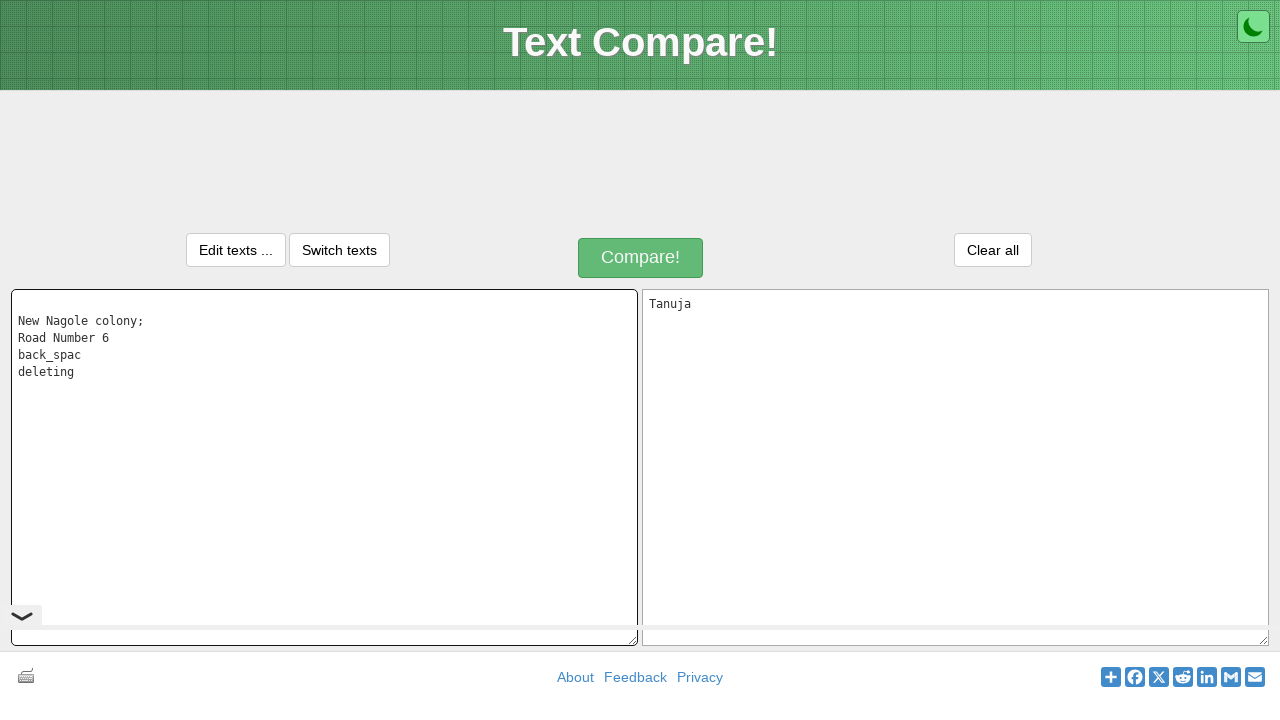

Pressed ArrowLeft to move cursor left once on #inputText1
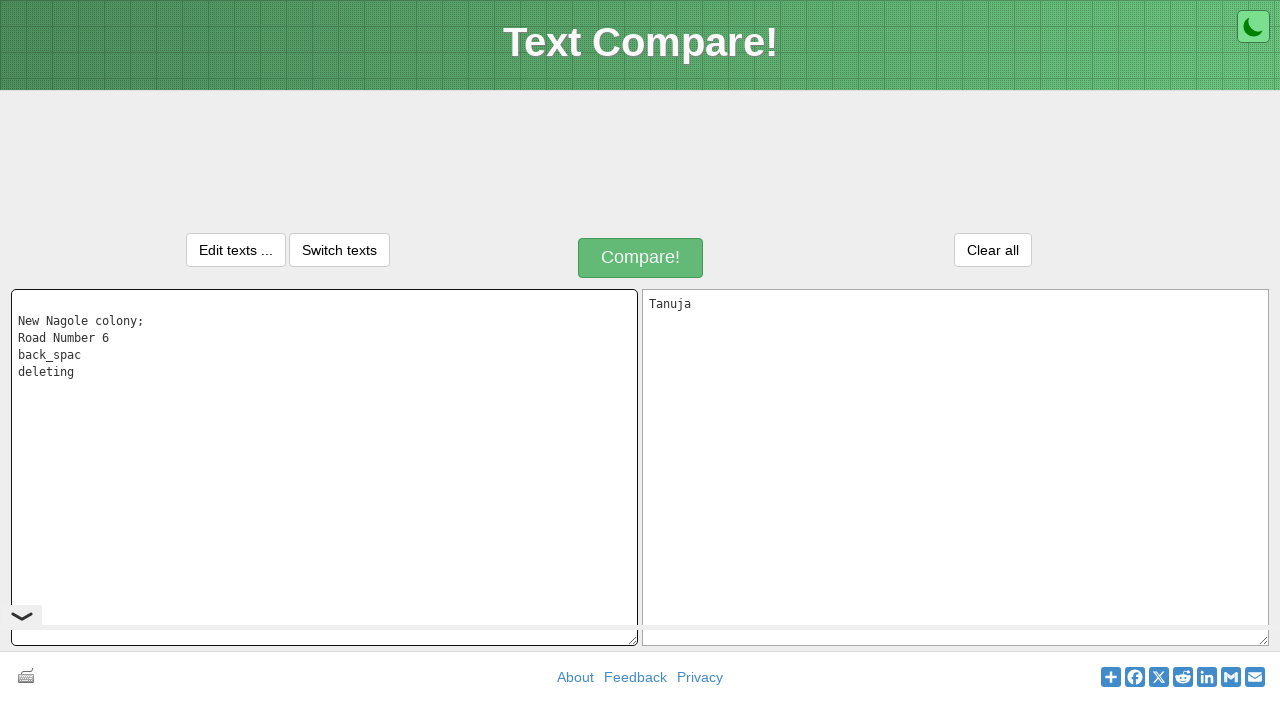

Pressed ArrowLeft to move cursor left again on #inputText1
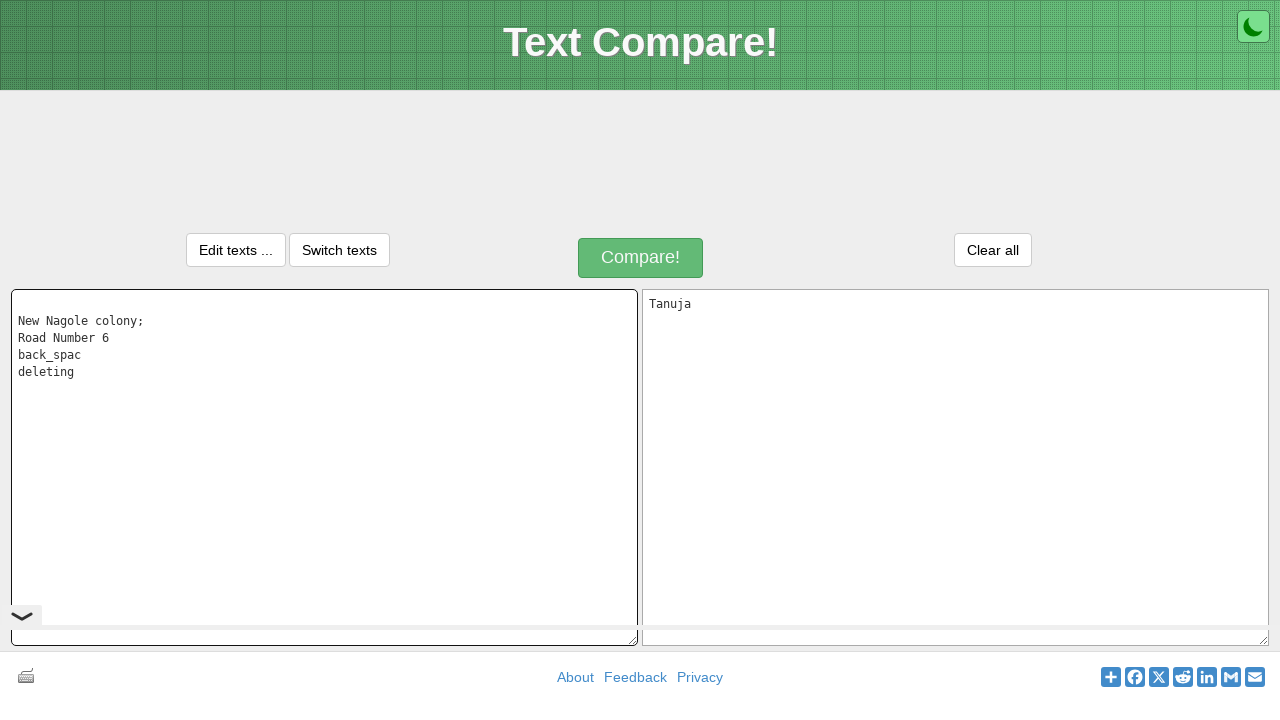

Pressed Delete to remove character after cursor position on #inputText1
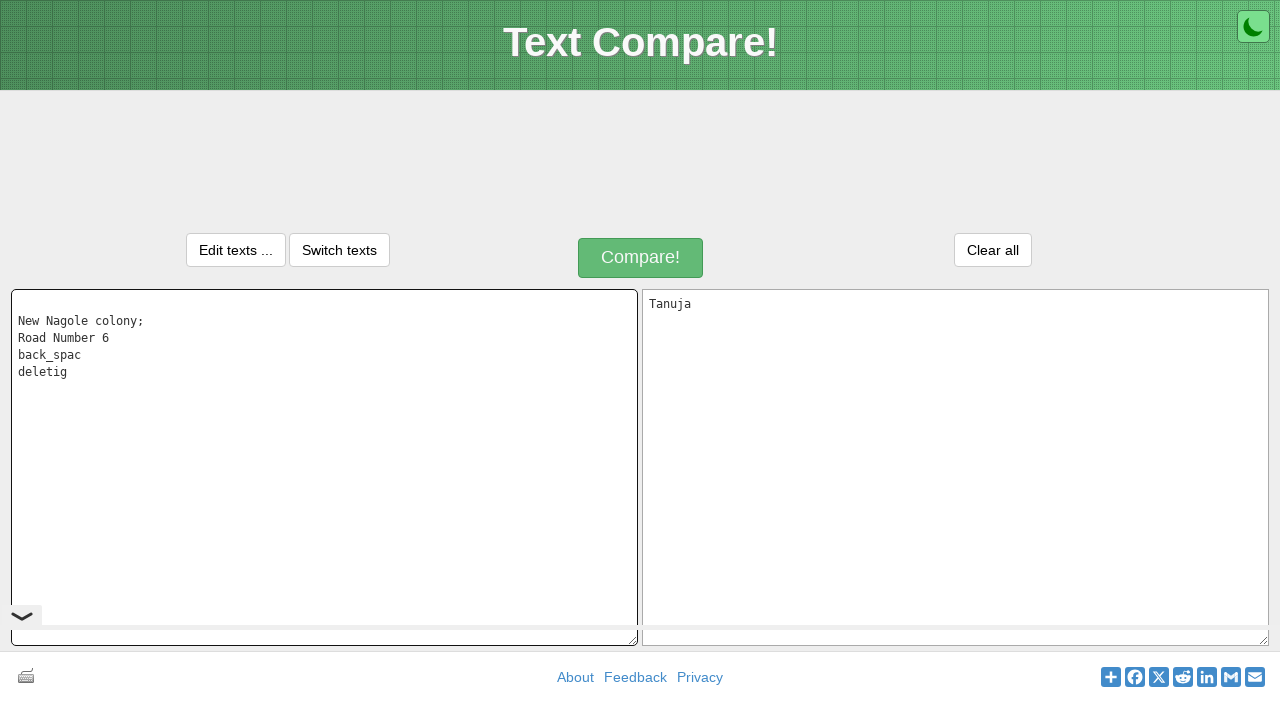

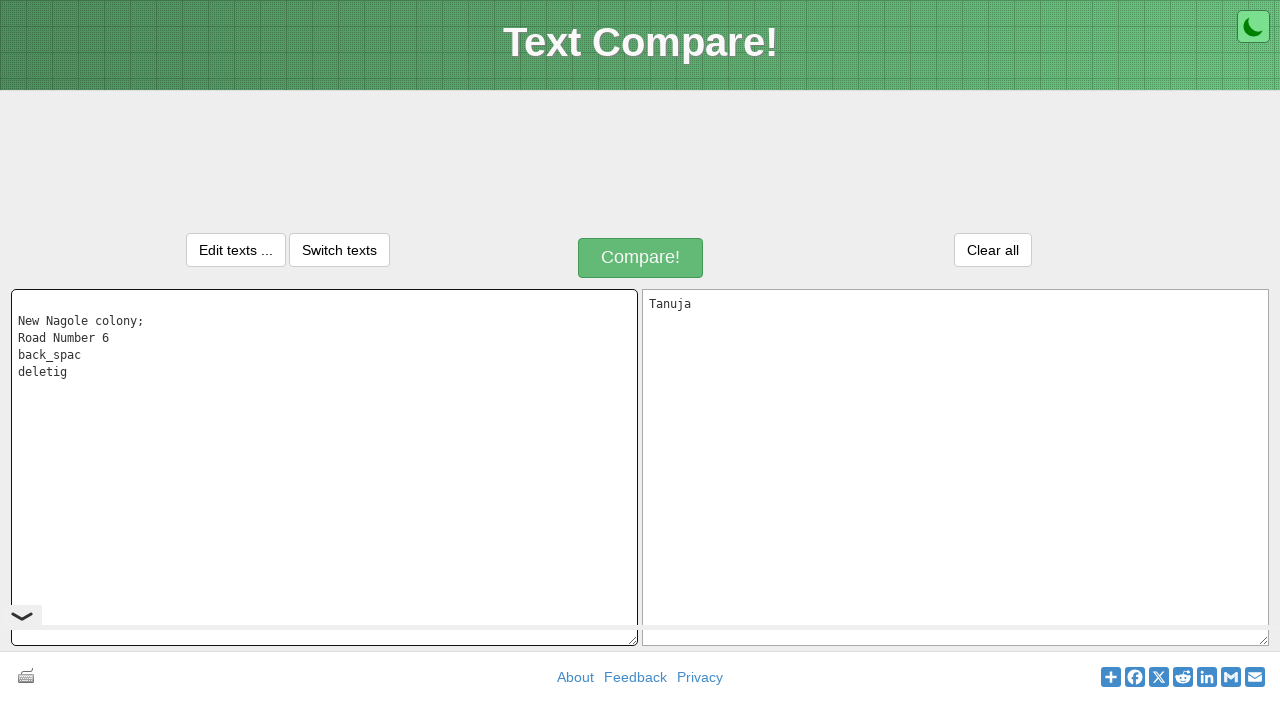